Tests dropdown selection functionality by selecting an option from a static dropdown menu

Starting URL: https://the-internet.herokuapp.com/dropdown

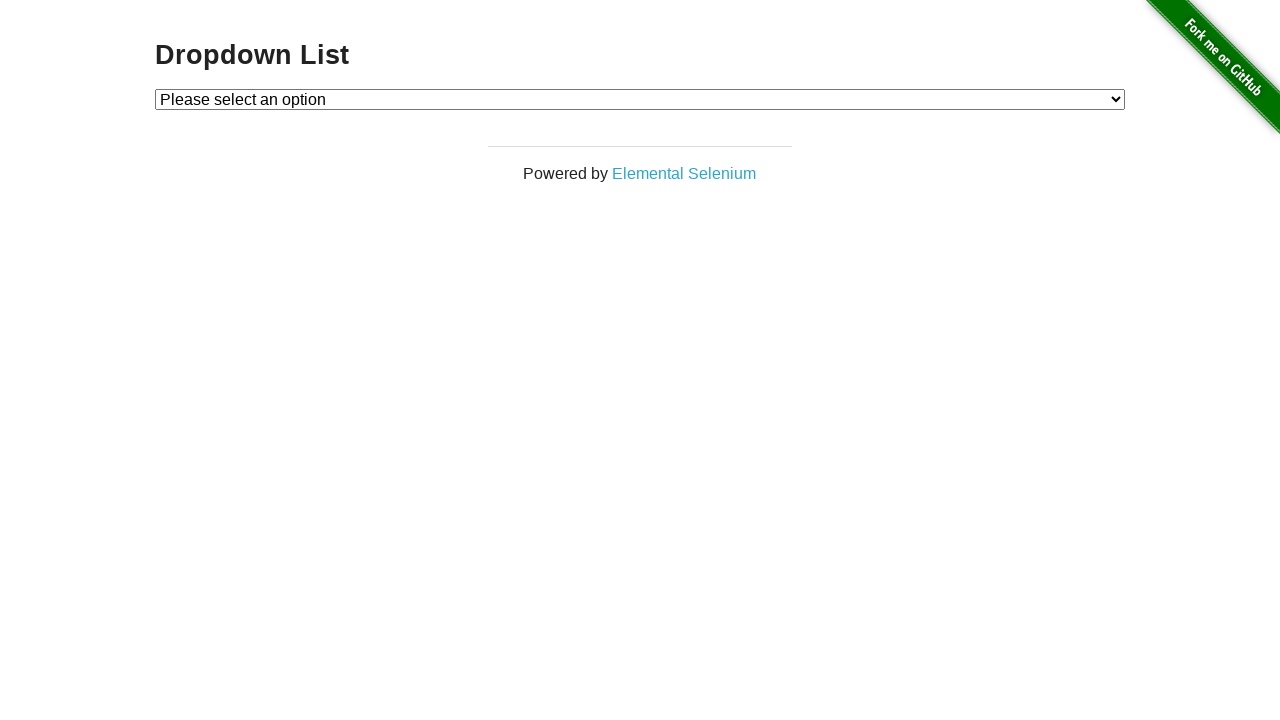

Navigated to dropdown test page
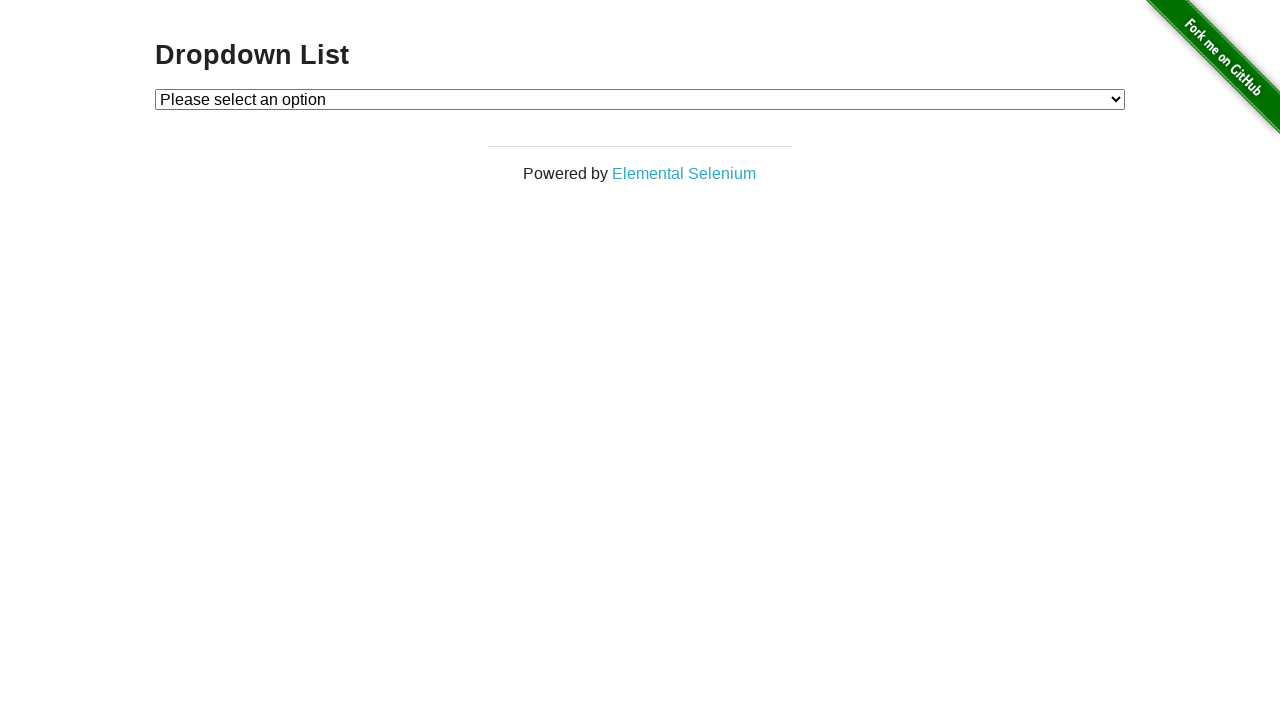

Selected option 2 from the static dropdown menu on #dropdown
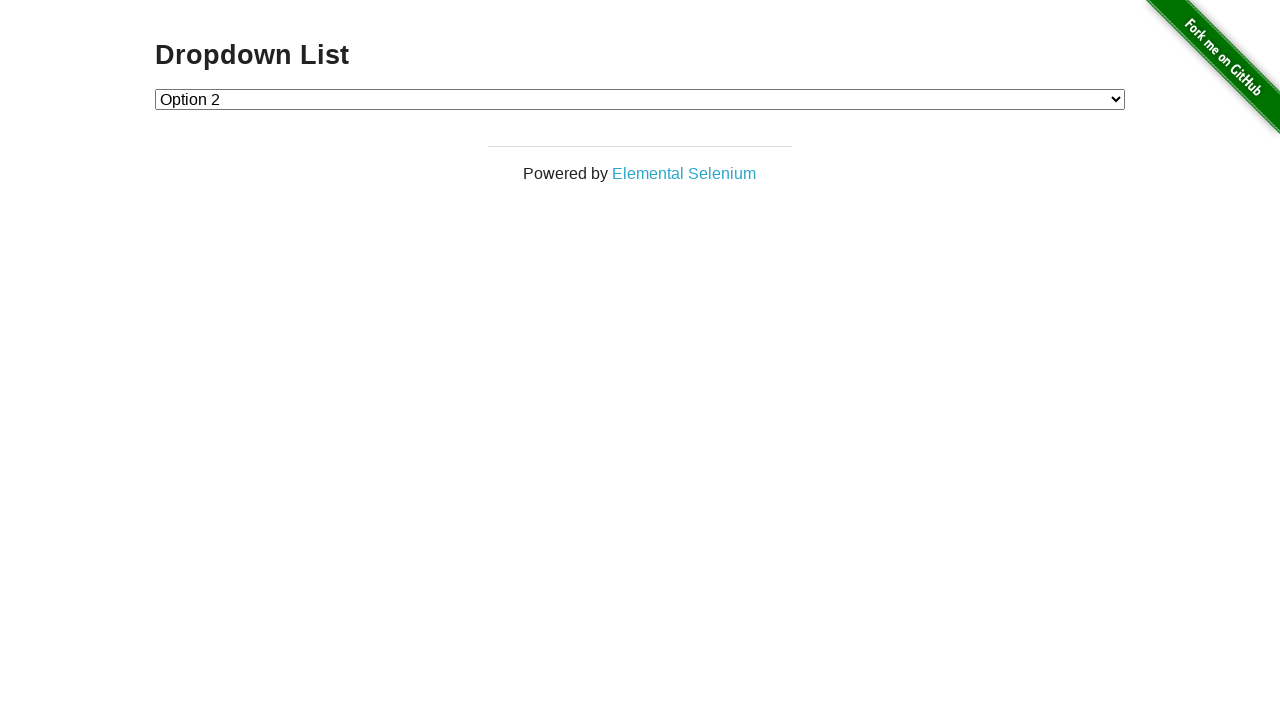

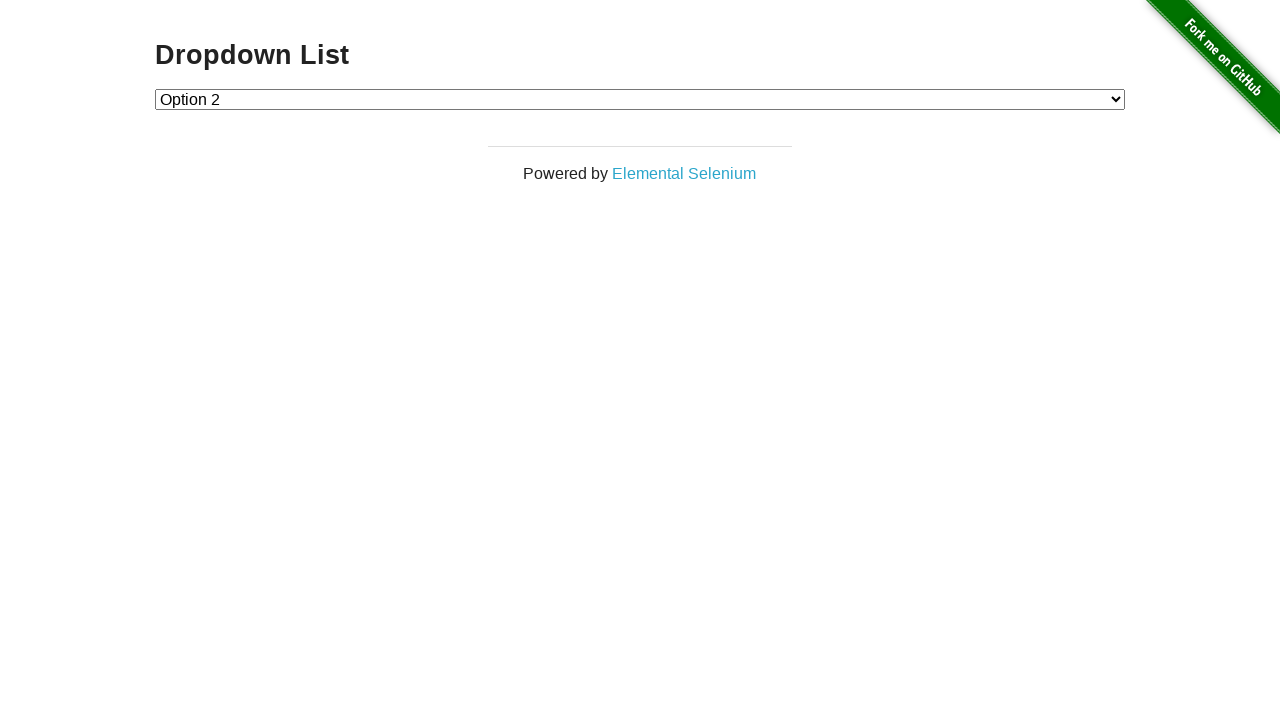